Tests window switching functionality by clicking a button that opens a new window, switching to it, then switching back to the original window.

Starting URL: https://codenboxautomationlab.com/practice/

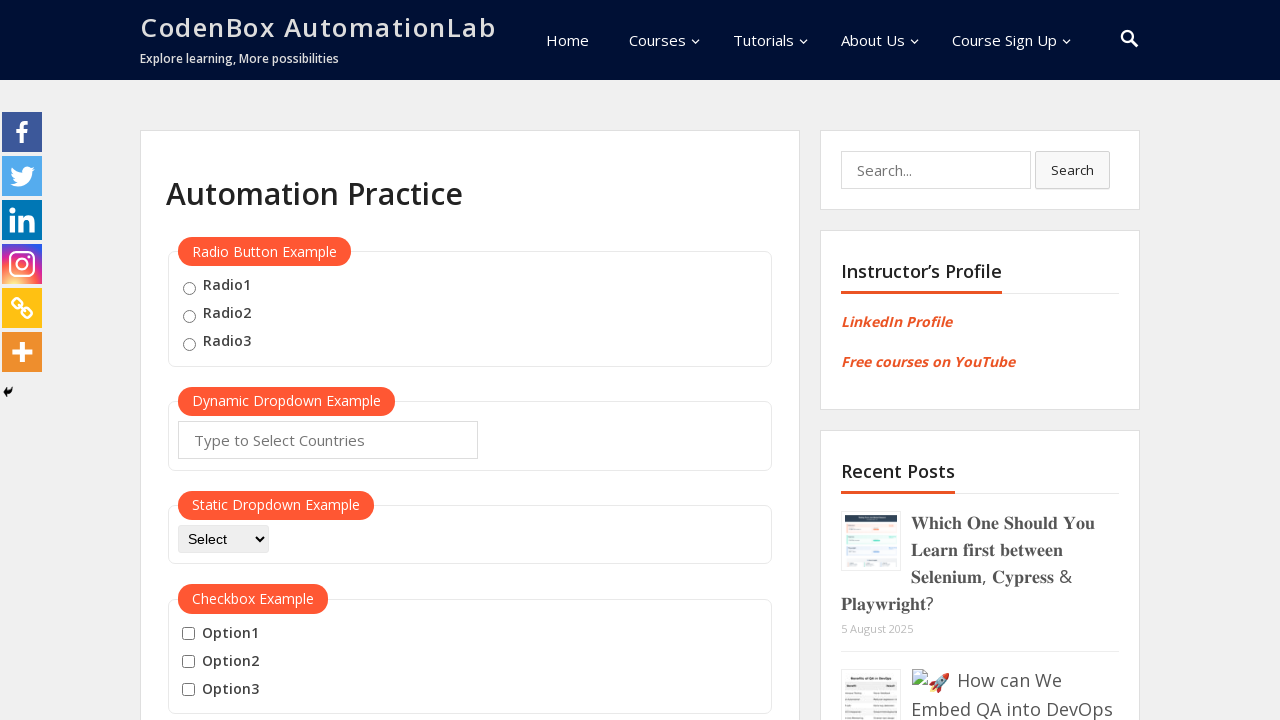

Clicked button to open new window at (237, 360) on #openwindow
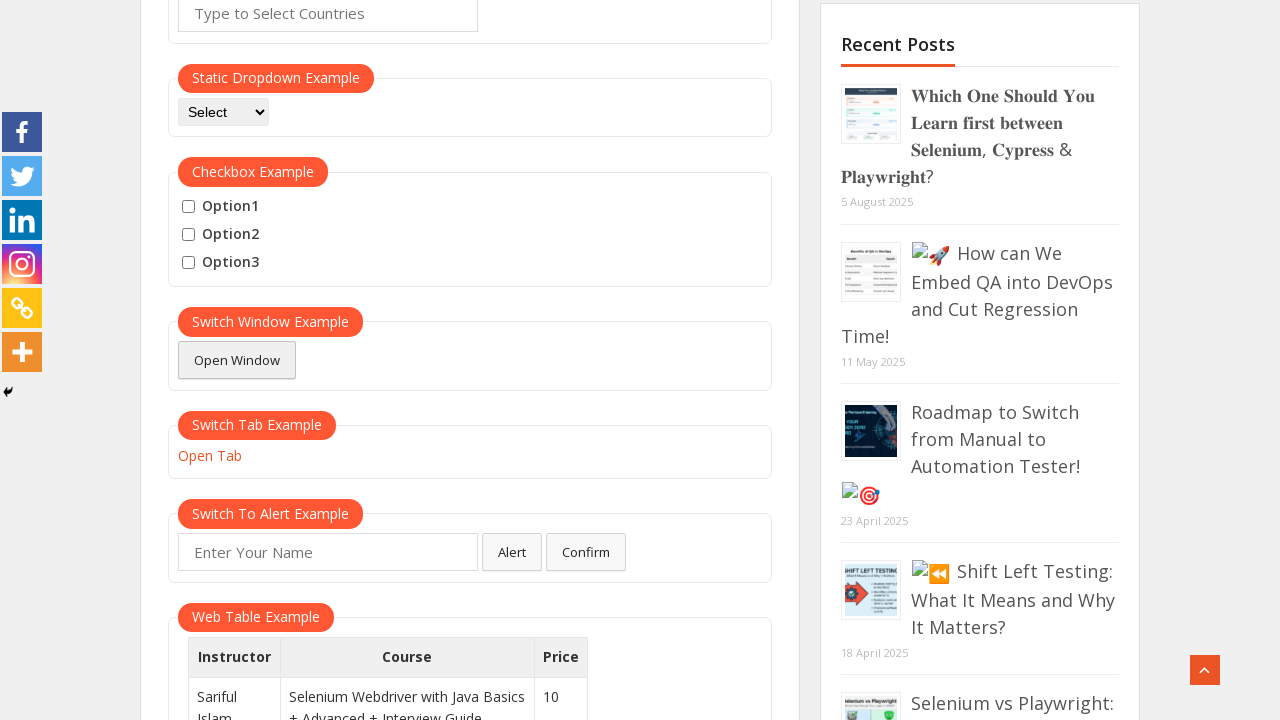

New window opened and captured
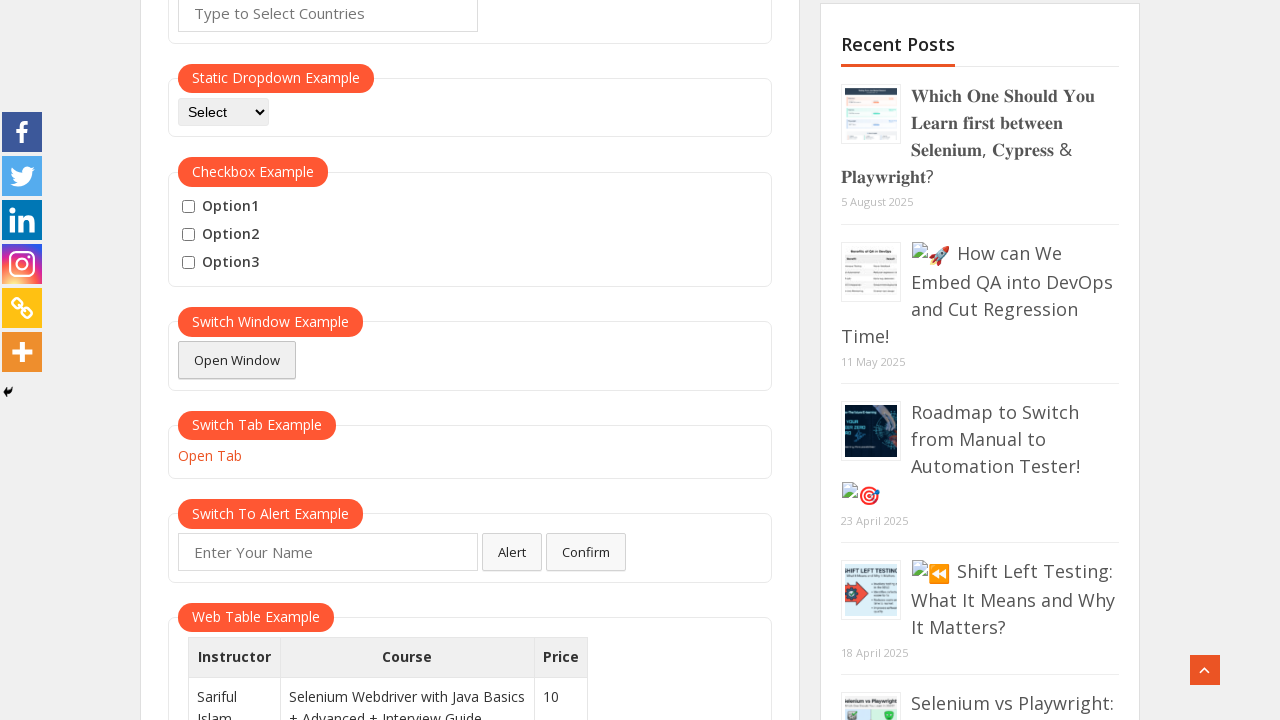

New window finished loading
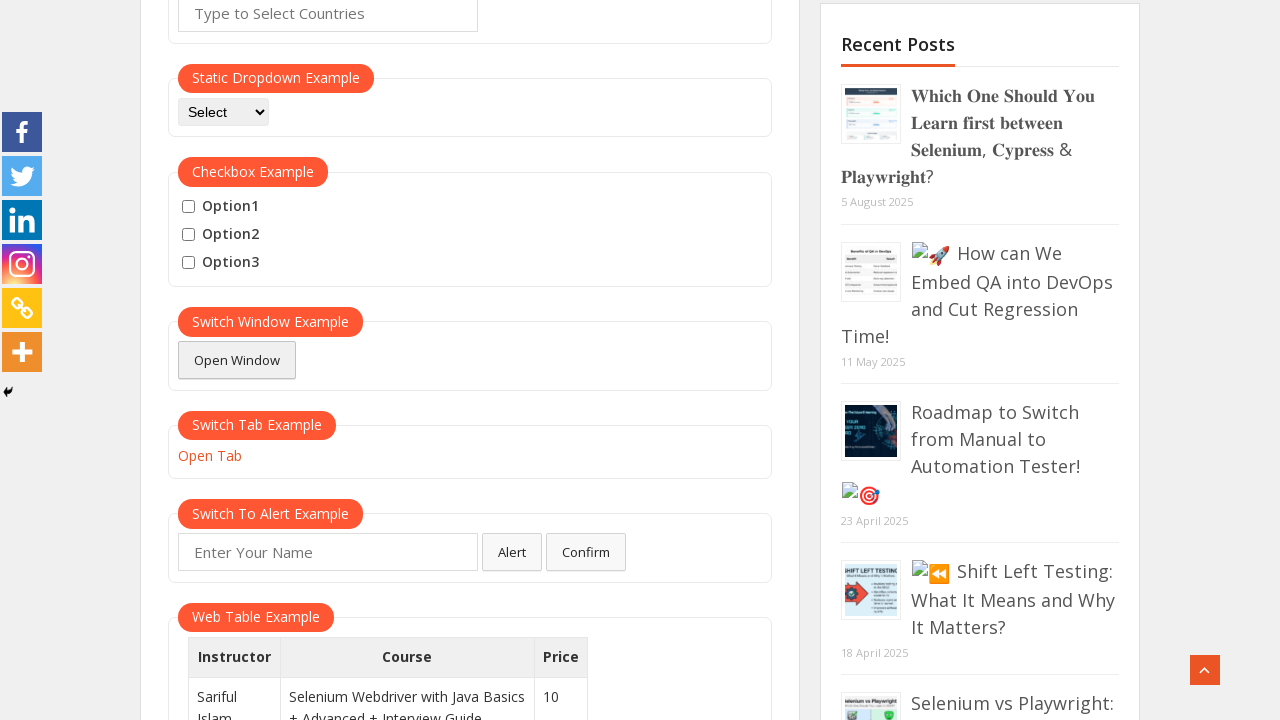

Switched back to original window
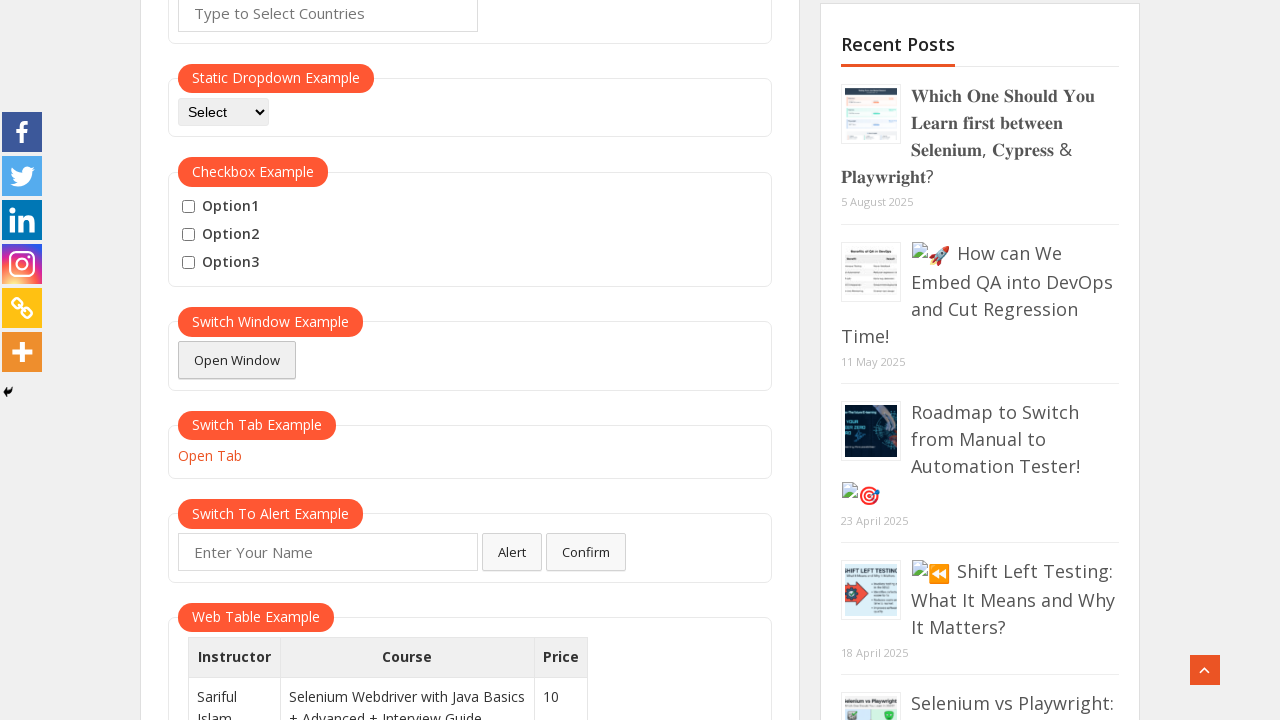

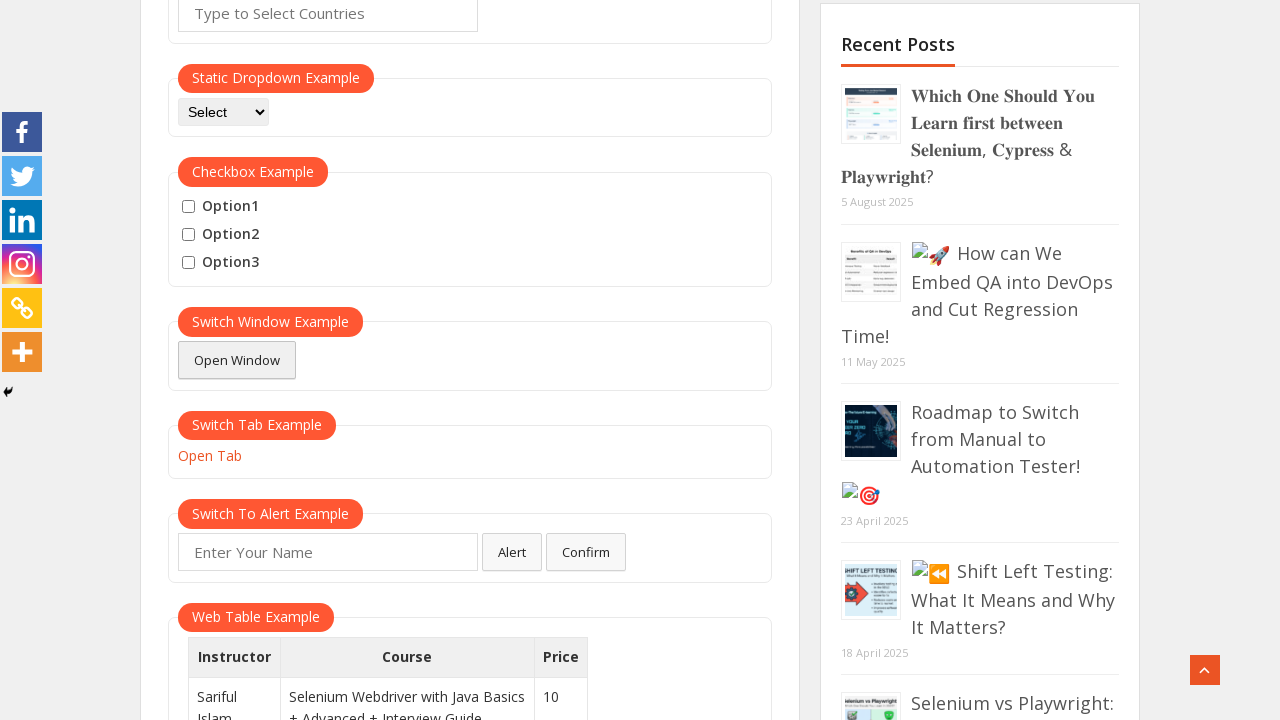